Tests the jQuery UI resizable component by switching to an iframe and dragging the resize handle to resize an element.

Starting URL: https://jqueryui.com/resizable/

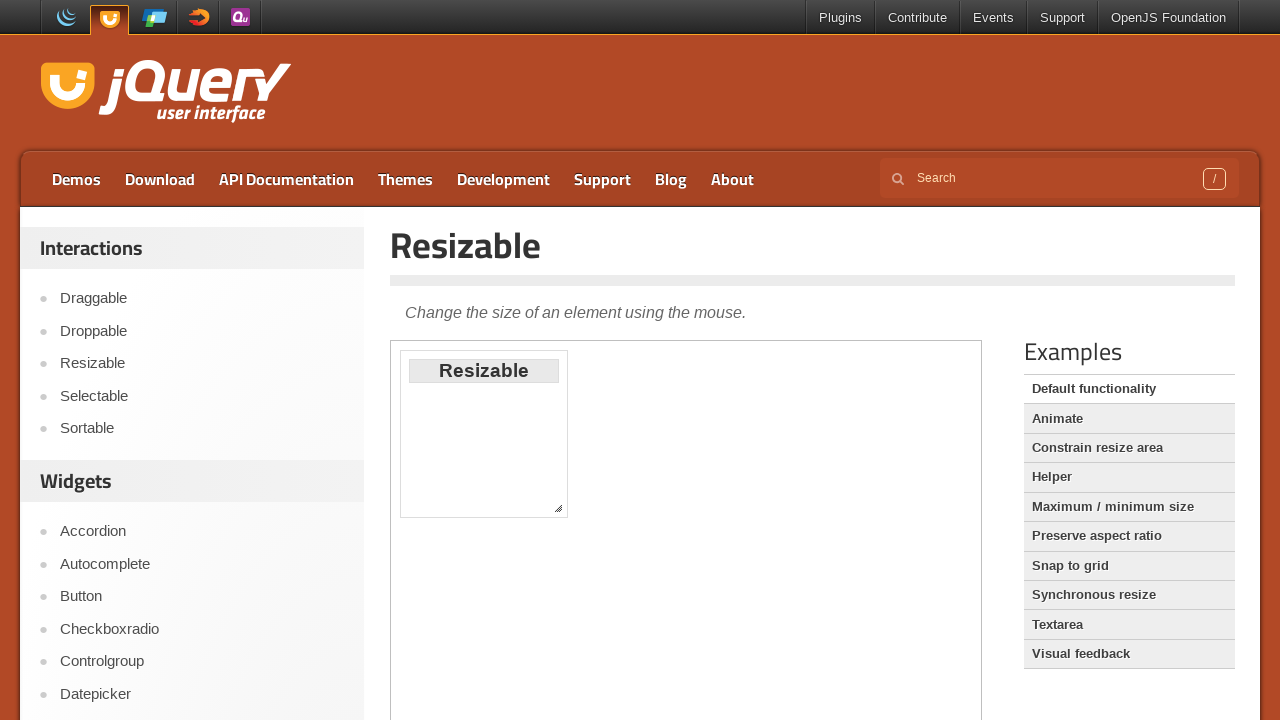

Switched to the demo iframe
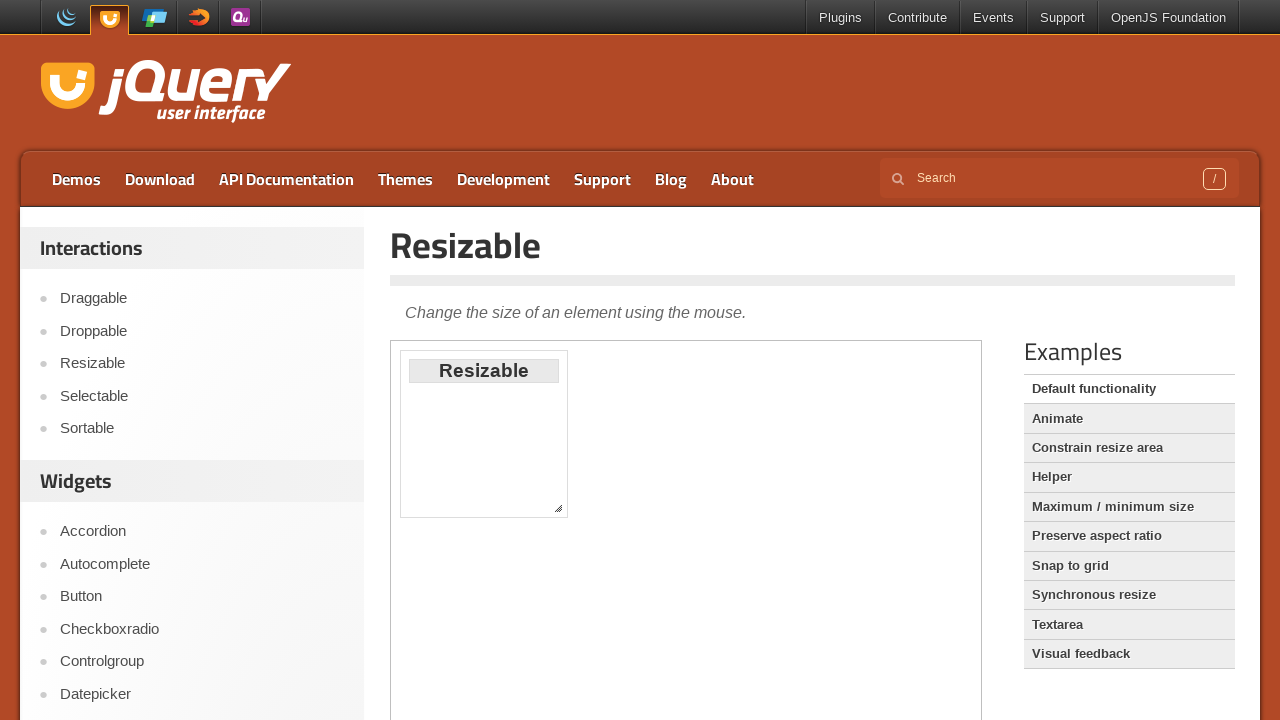

Located the southeast resize handle element
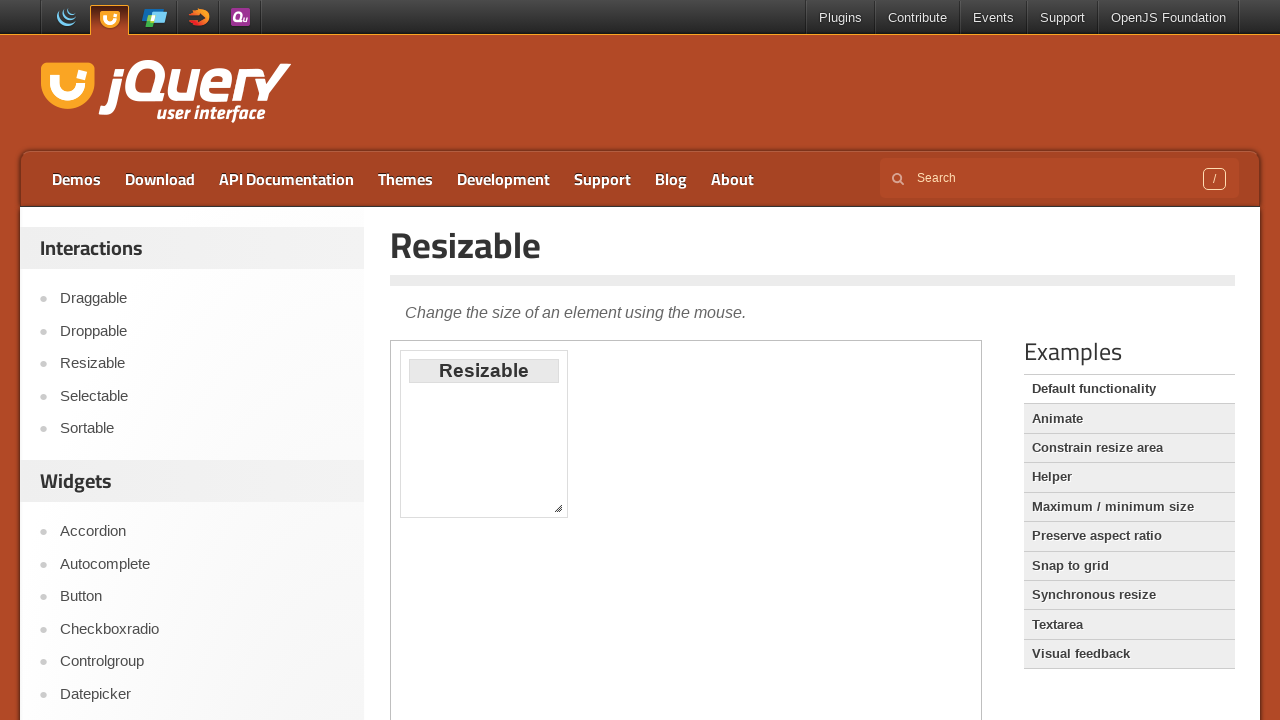

Resize handle became visible
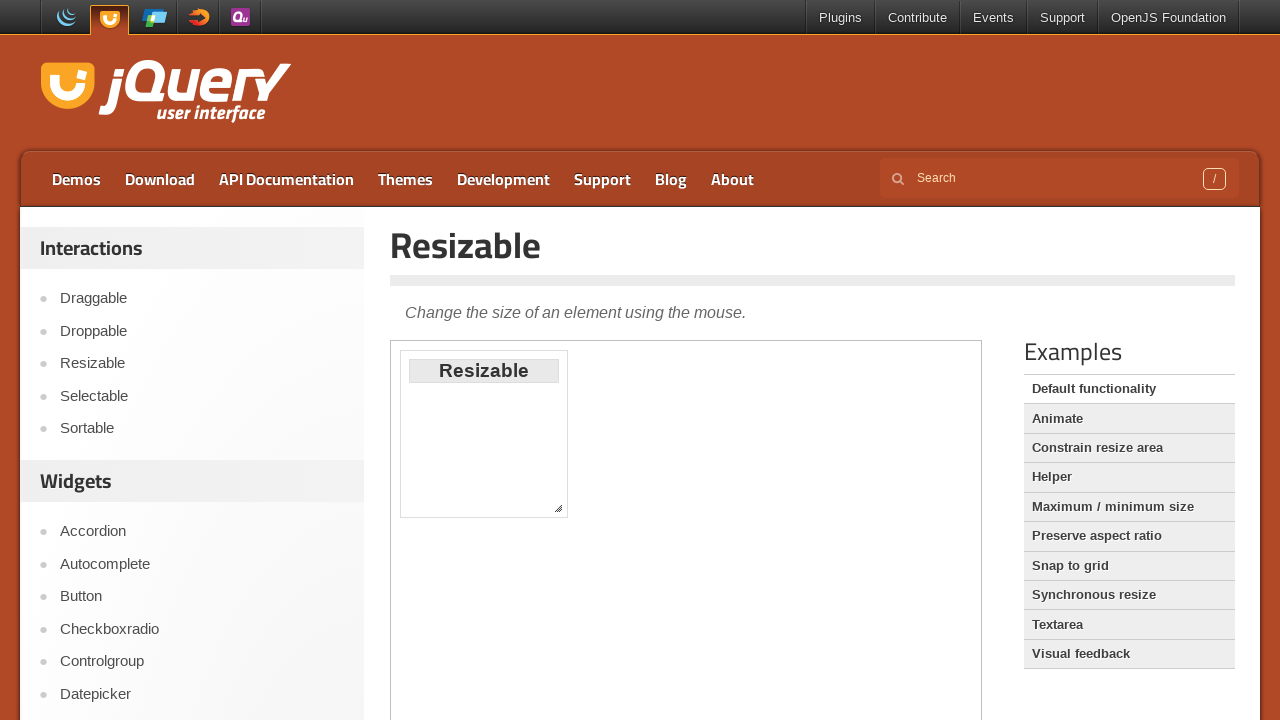

Retrieved bounding box of the resize handle
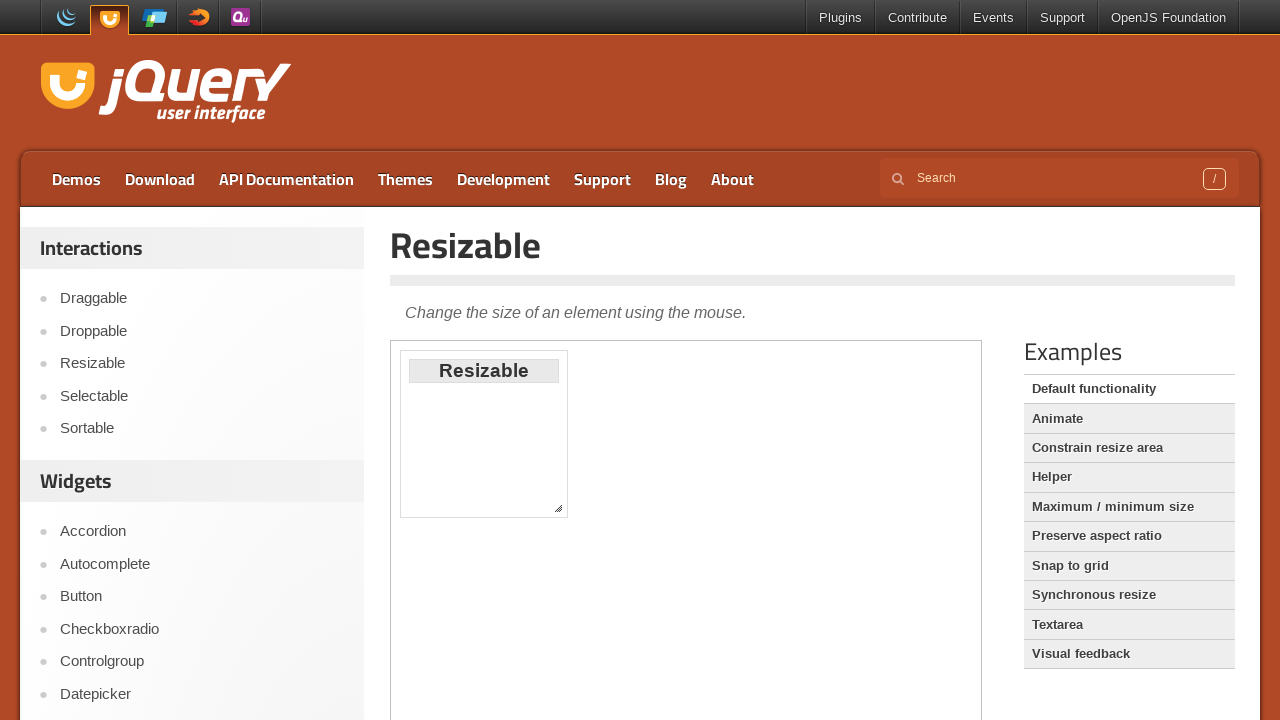

Moved mouse to the center of the resize handle at (558, 508)
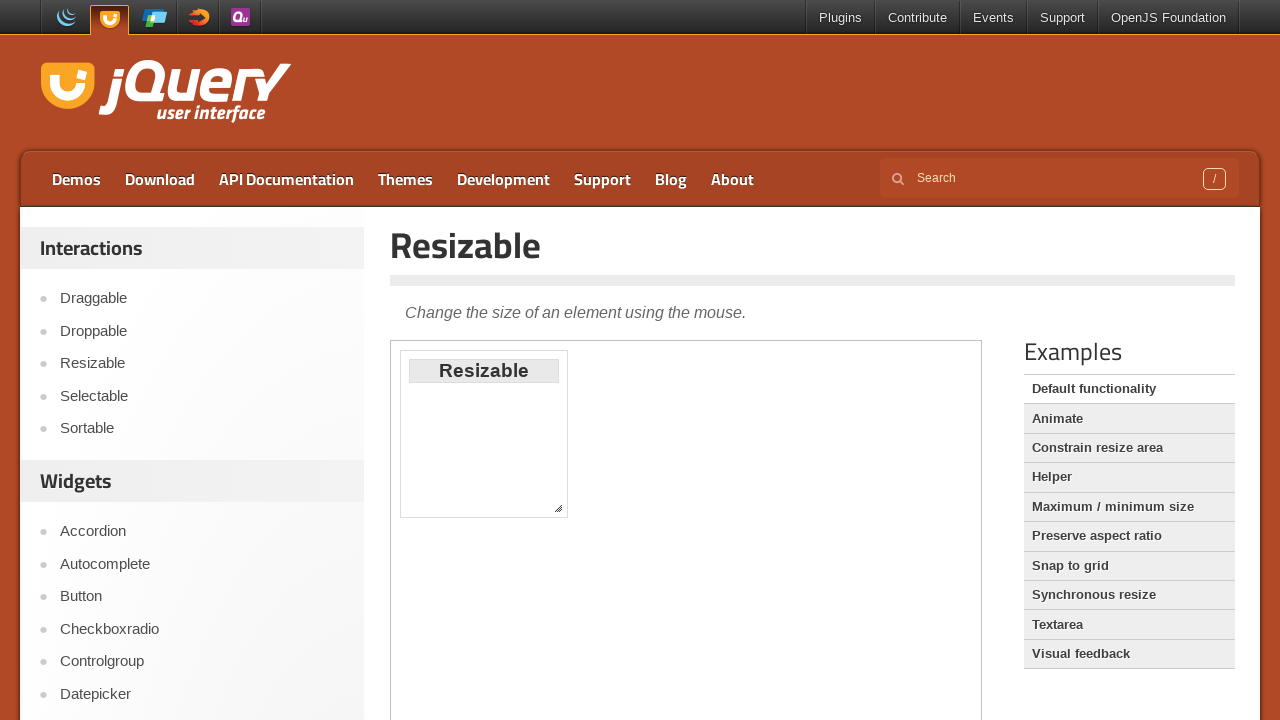

Pressed mouse button down on the resize handle at (558, 508)
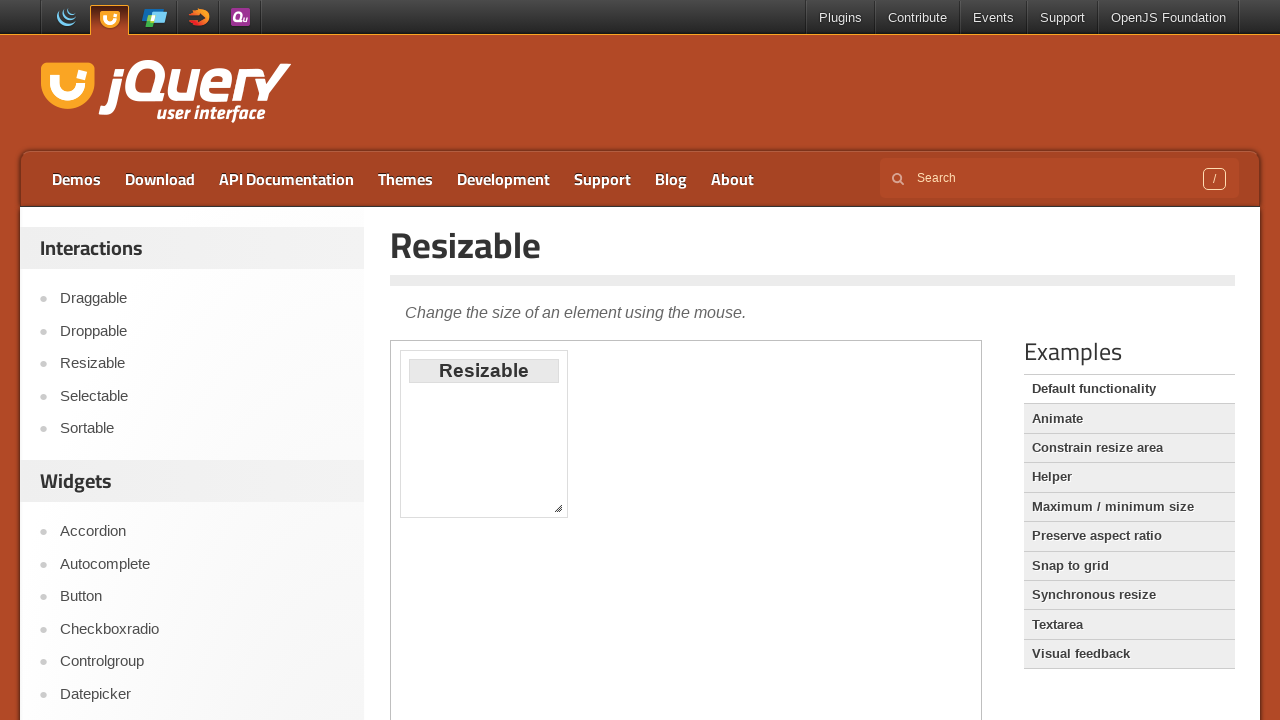

Dragged resize handle 10px right and 20px down at (568, 528)
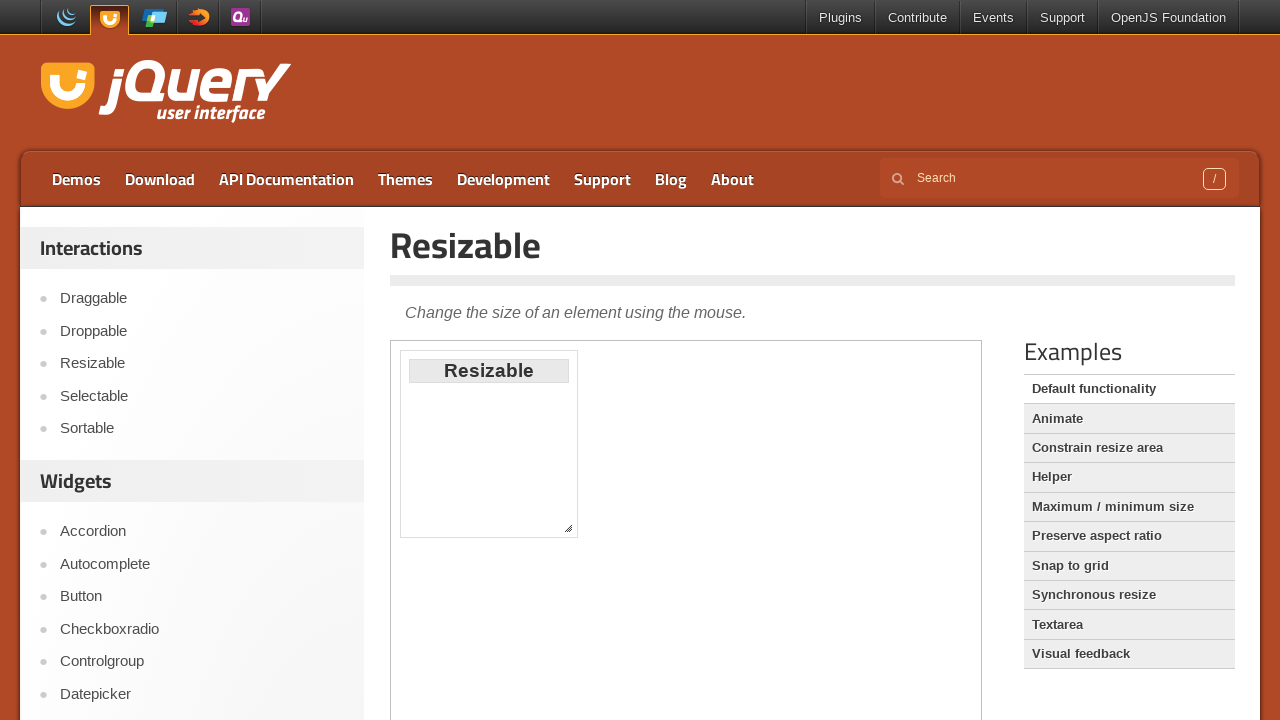

Released mouse button to complete the resize operation at (568, 528)
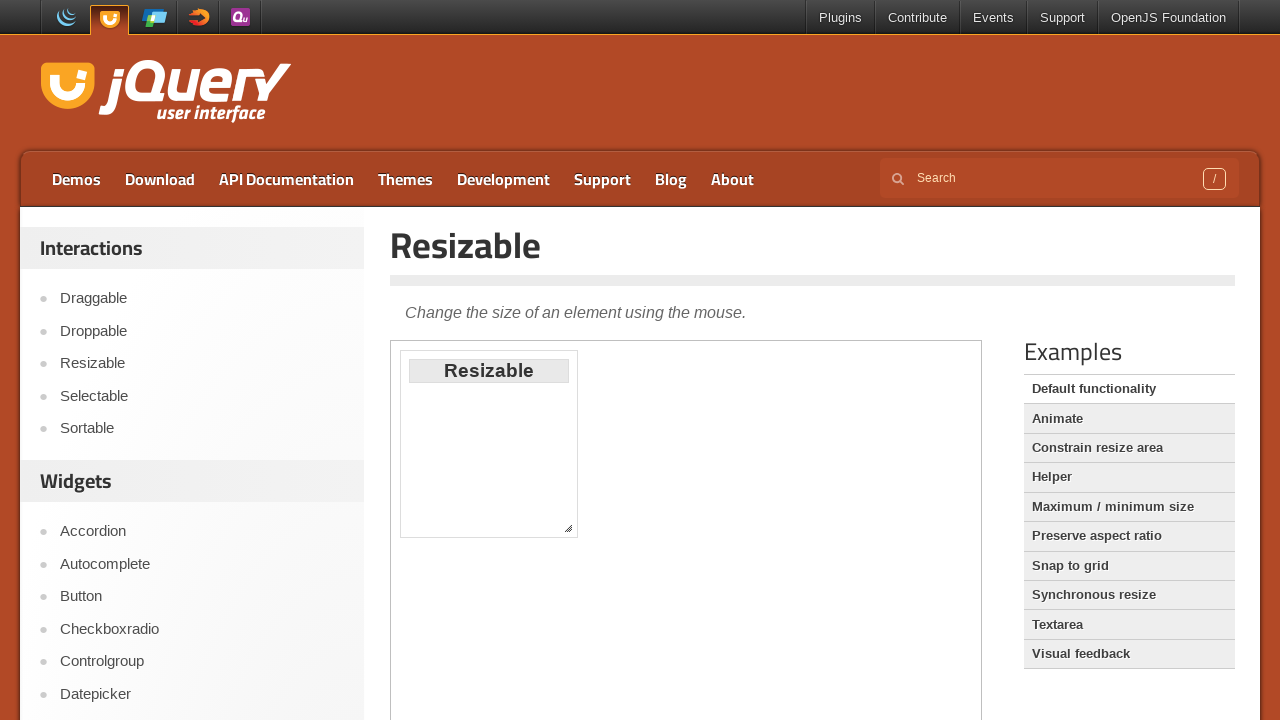

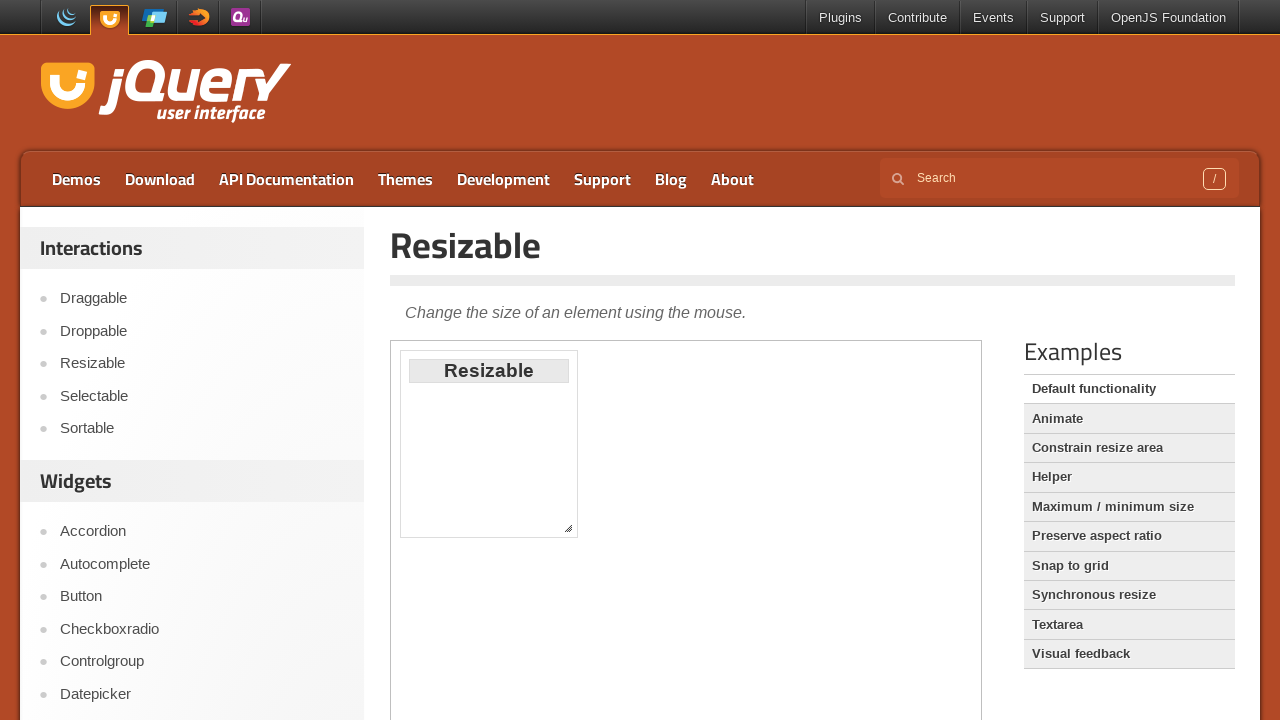